Tests form interaction by reading a value from an image attribute, calculating a mathematical formula based on that value, filling in the answer, checking required checkboxes, and submitting the form.

Starting URL: http://suninjuly.github.io/get_attribute.html

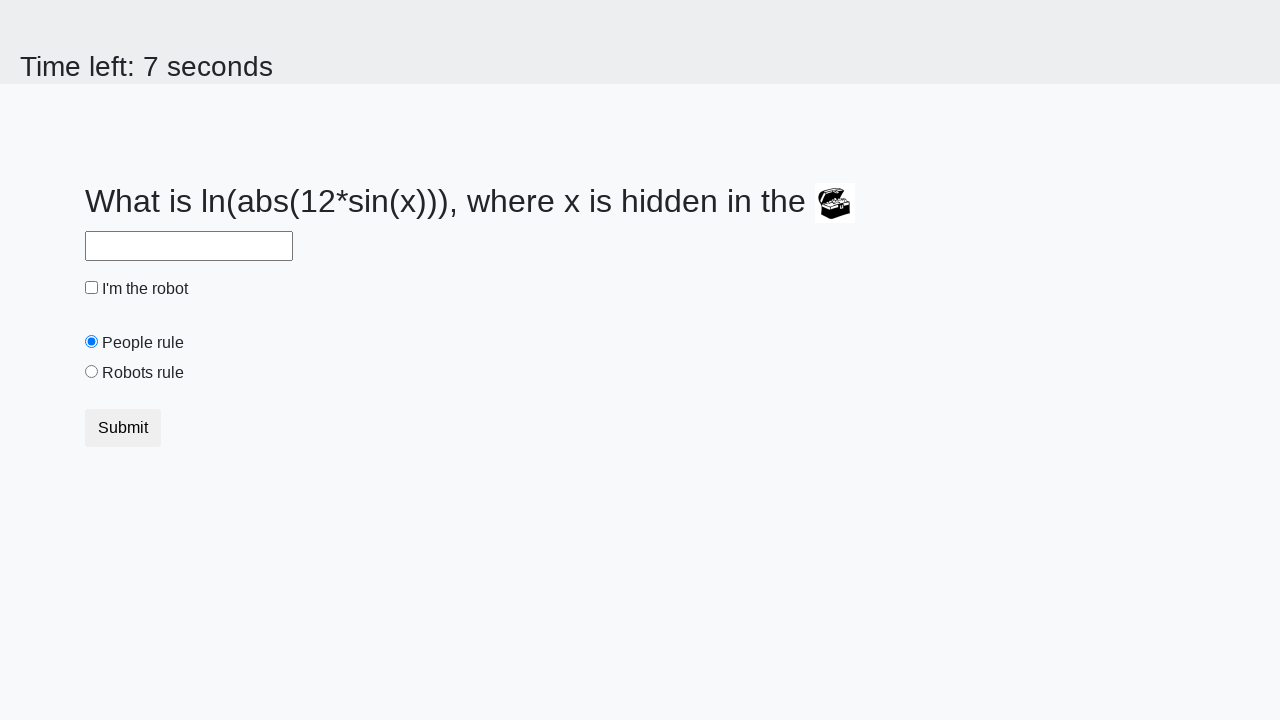

Located treasure image element
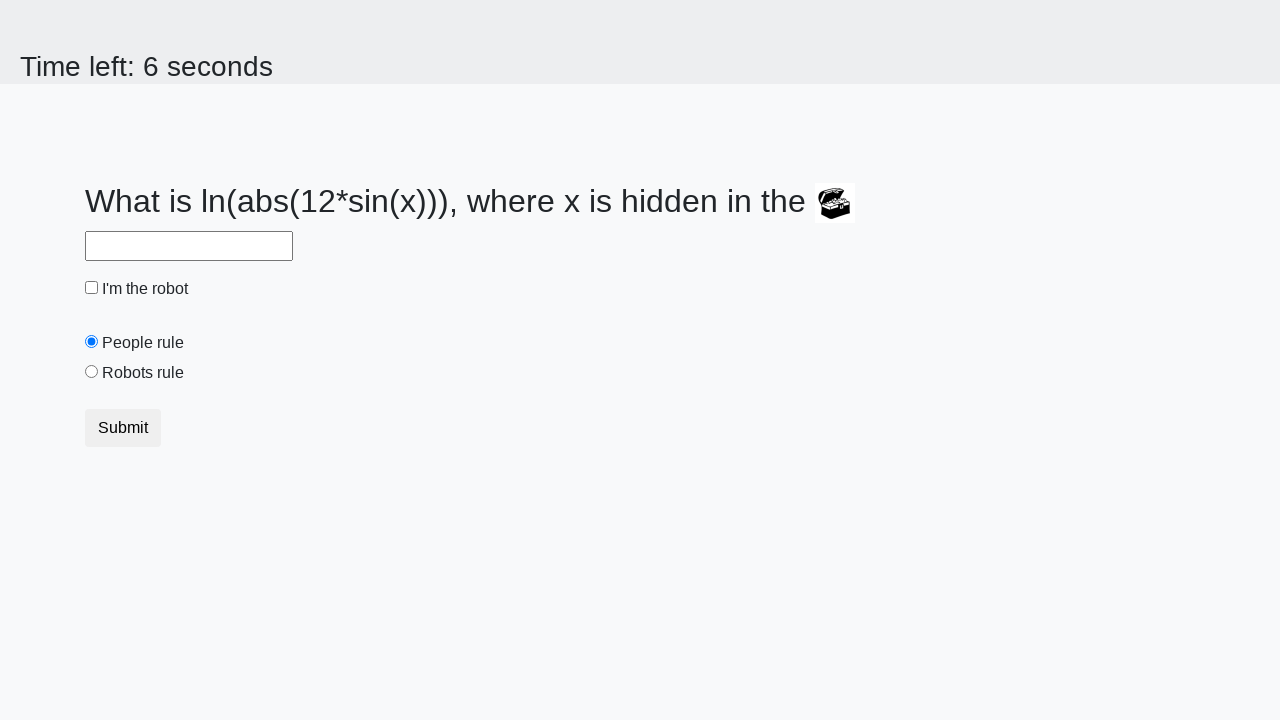

Retrieved 'valuex' attribute from treasure image: 718
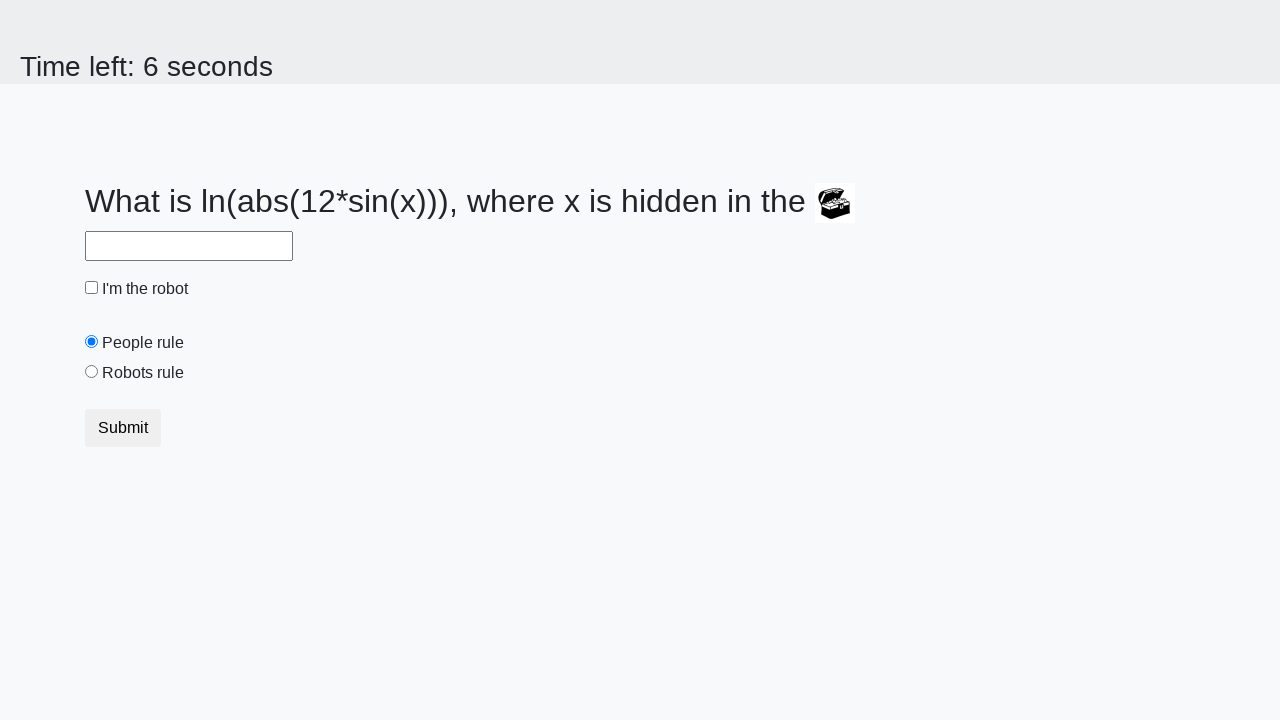

Calculated mathematical formula result: 2.4741989997857234
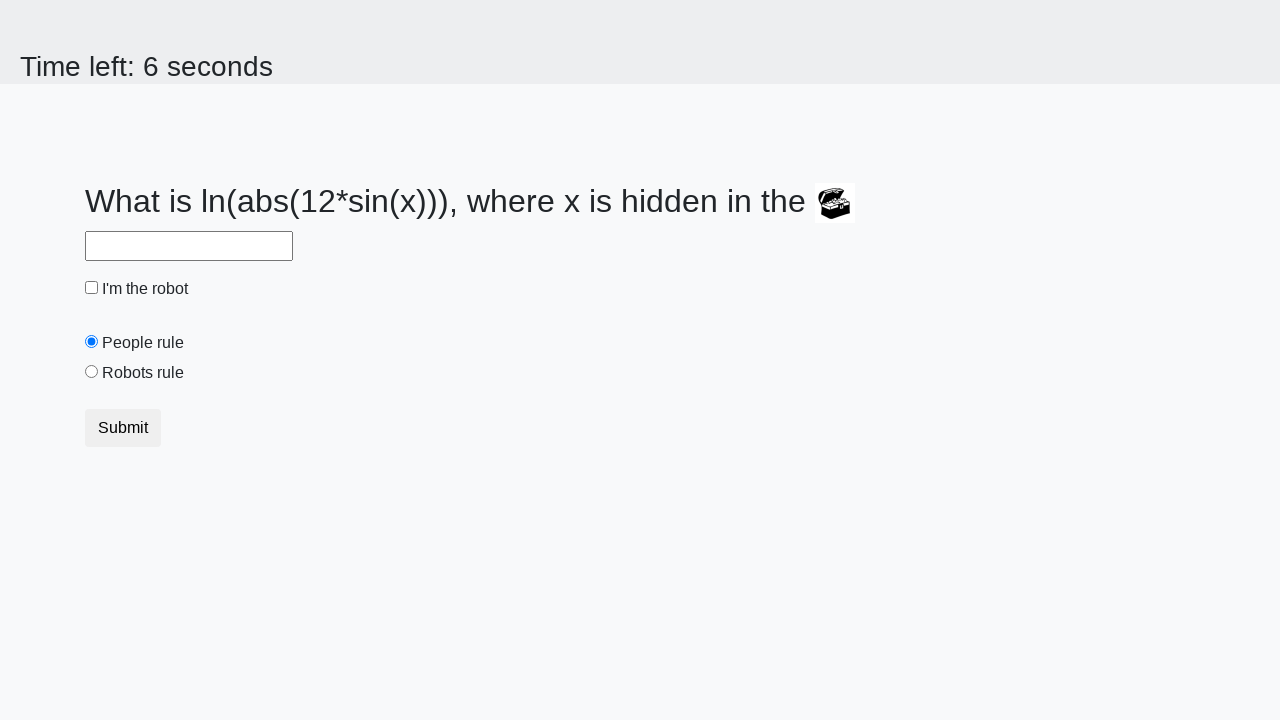

Filled answer field with calculated value: 2.4741989997857234 on #answer
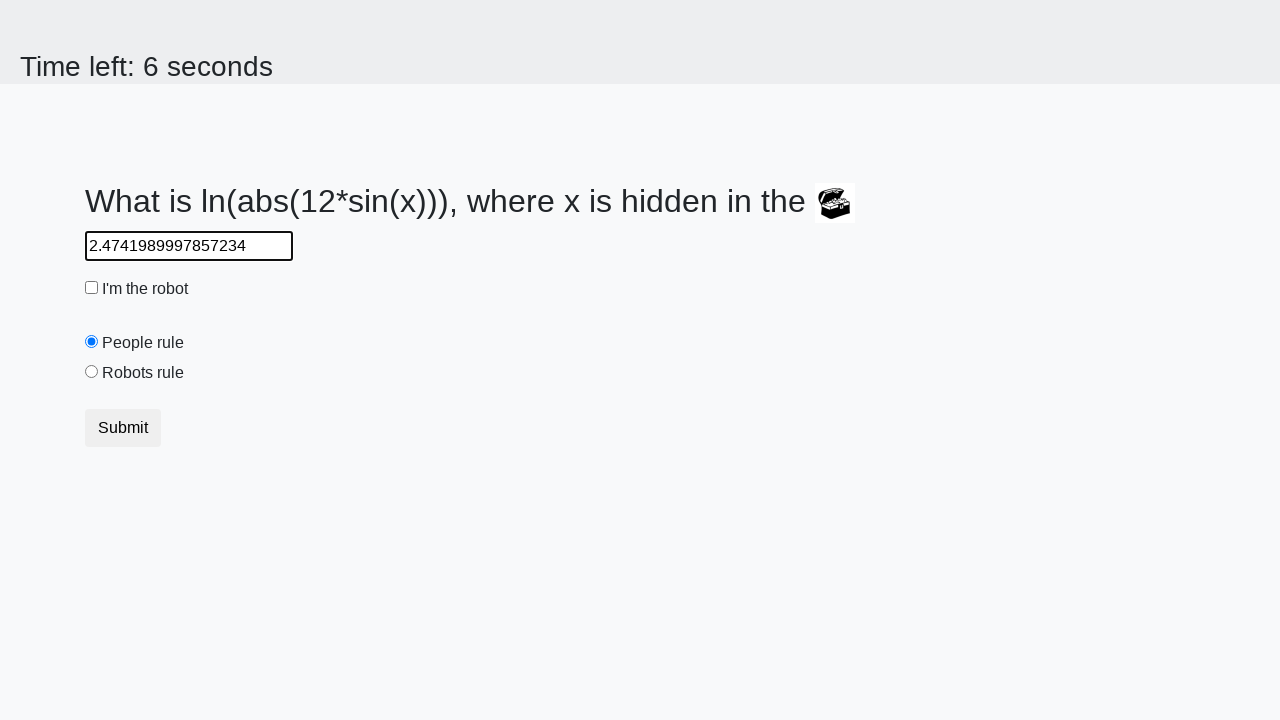

Checked the robot checkbox at (92, 288) on #robotCheckbox
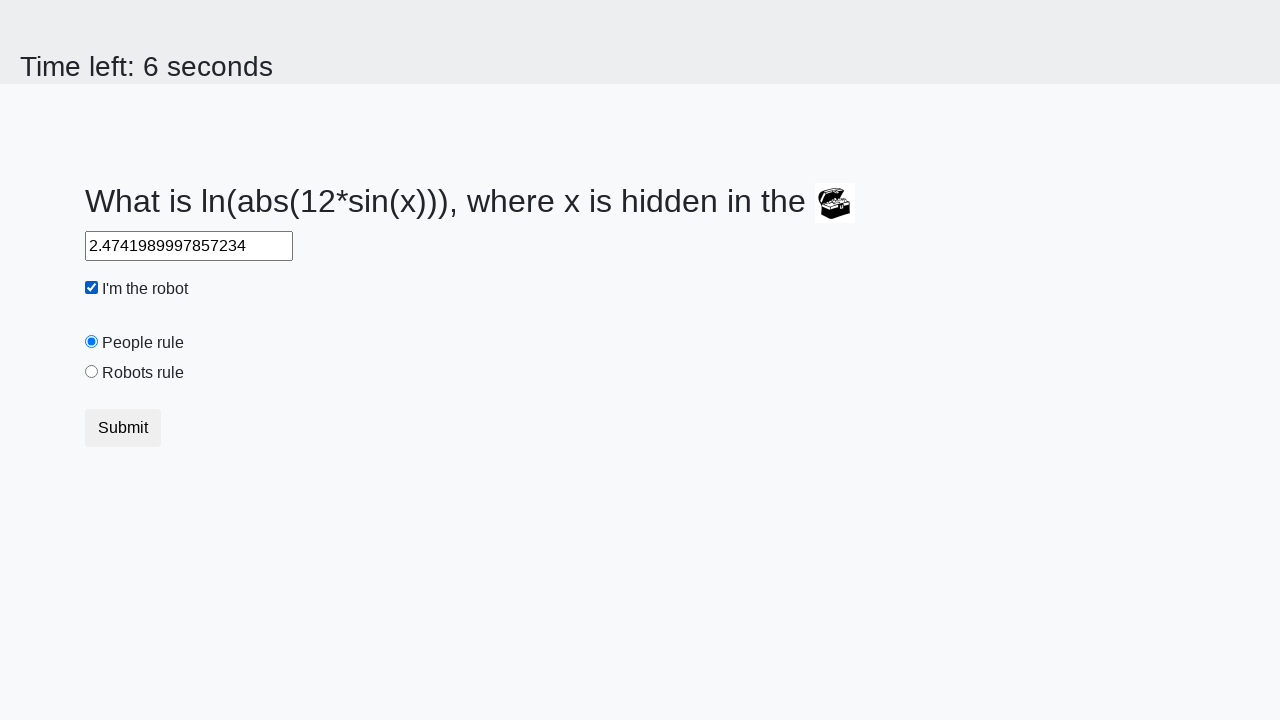

Checked the robots rule checkbox at (92, 372) on #robotsRule
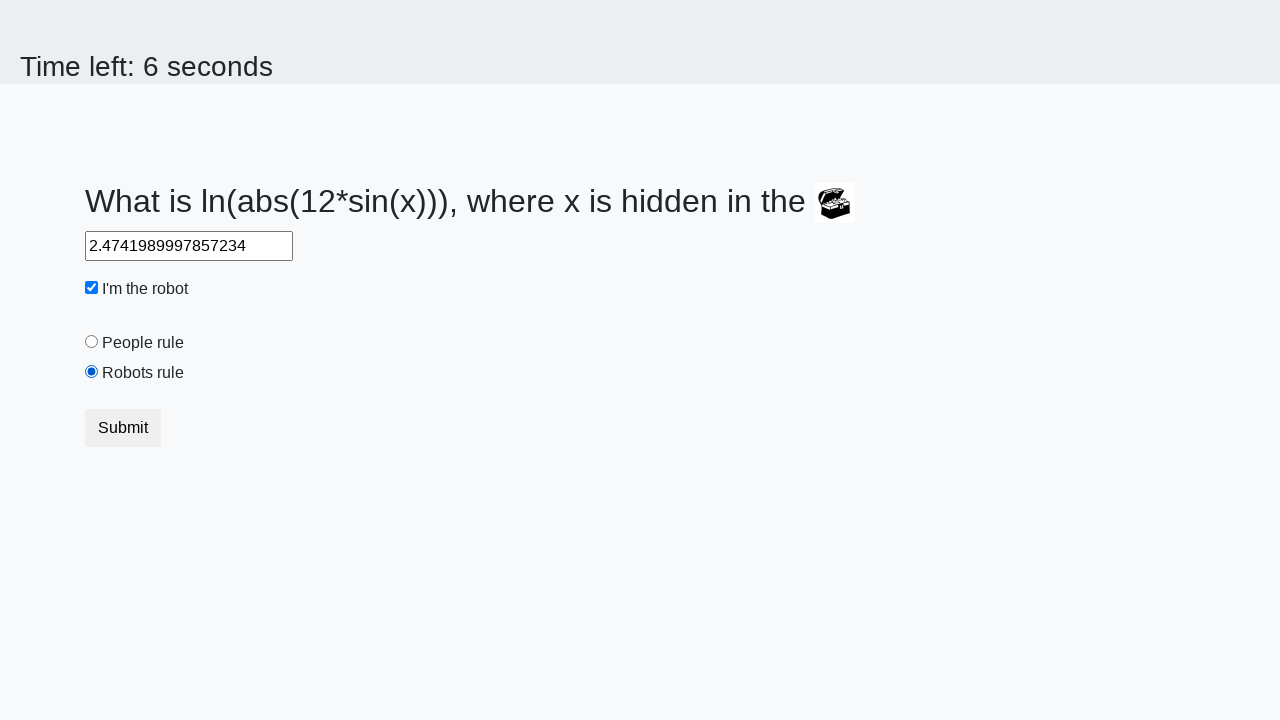

Clicked the submit button to submit the form at (123, 428) on button.btn.btn-default
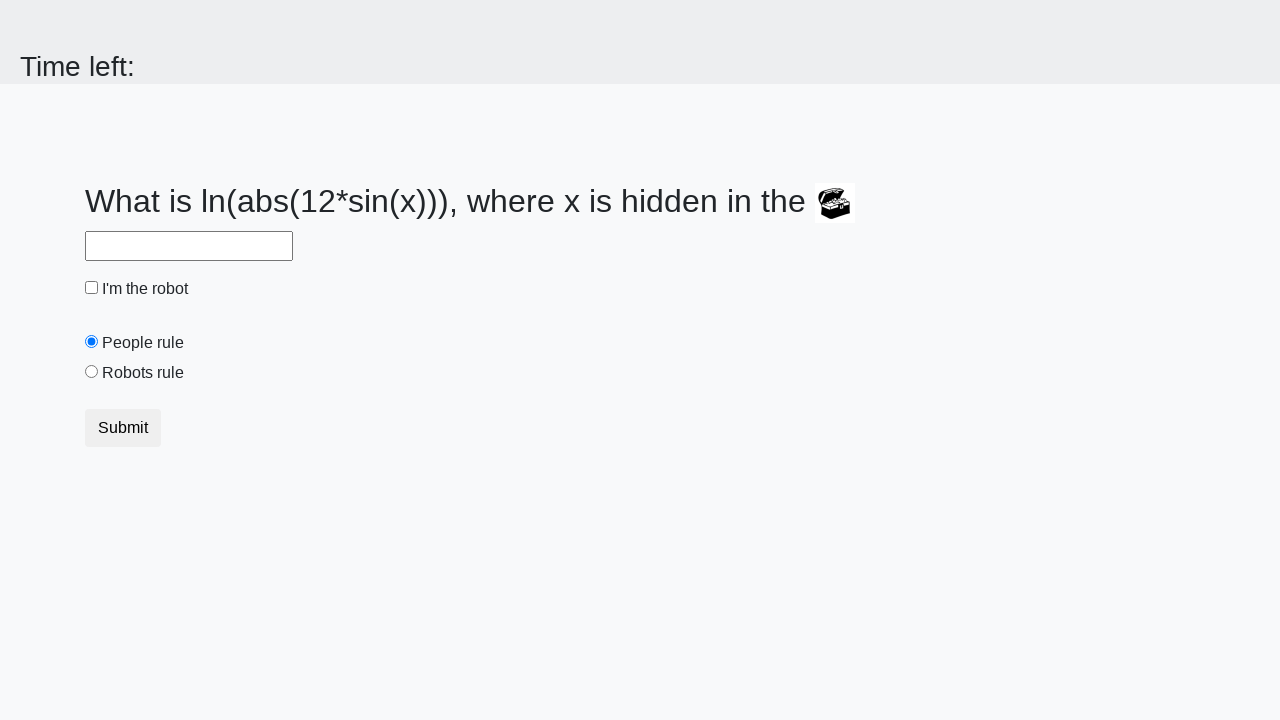

Waited for form submission response
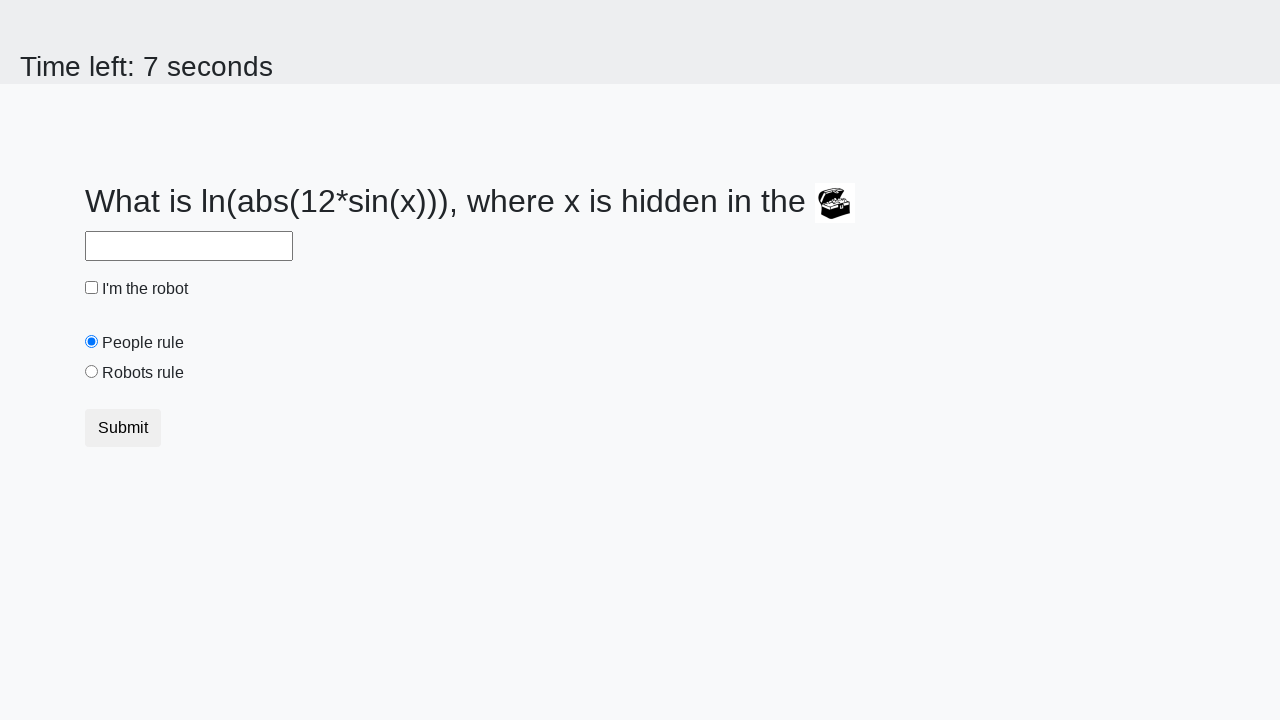

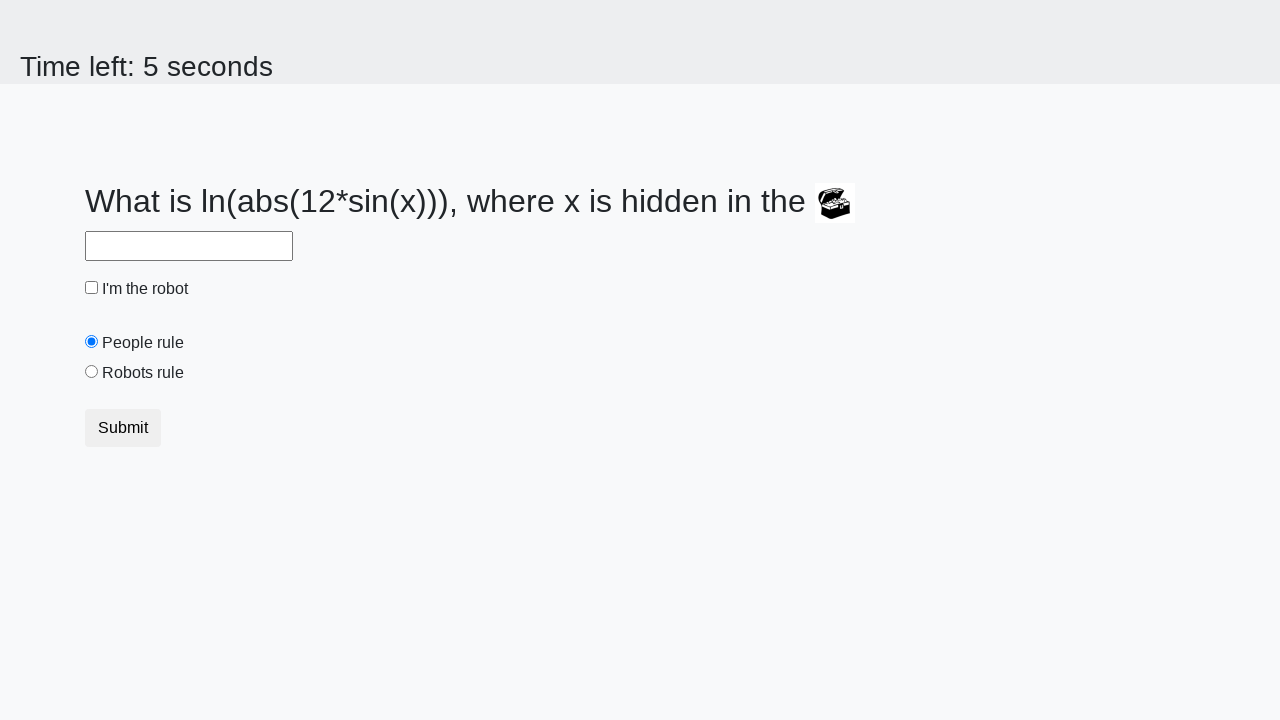